Tests a practice form by filling in name and email fields, clicking a checkbox, selecting a dropdown option, and submitting the form

Starting URL: https://rahulshettyacademy.com/angularpractice/

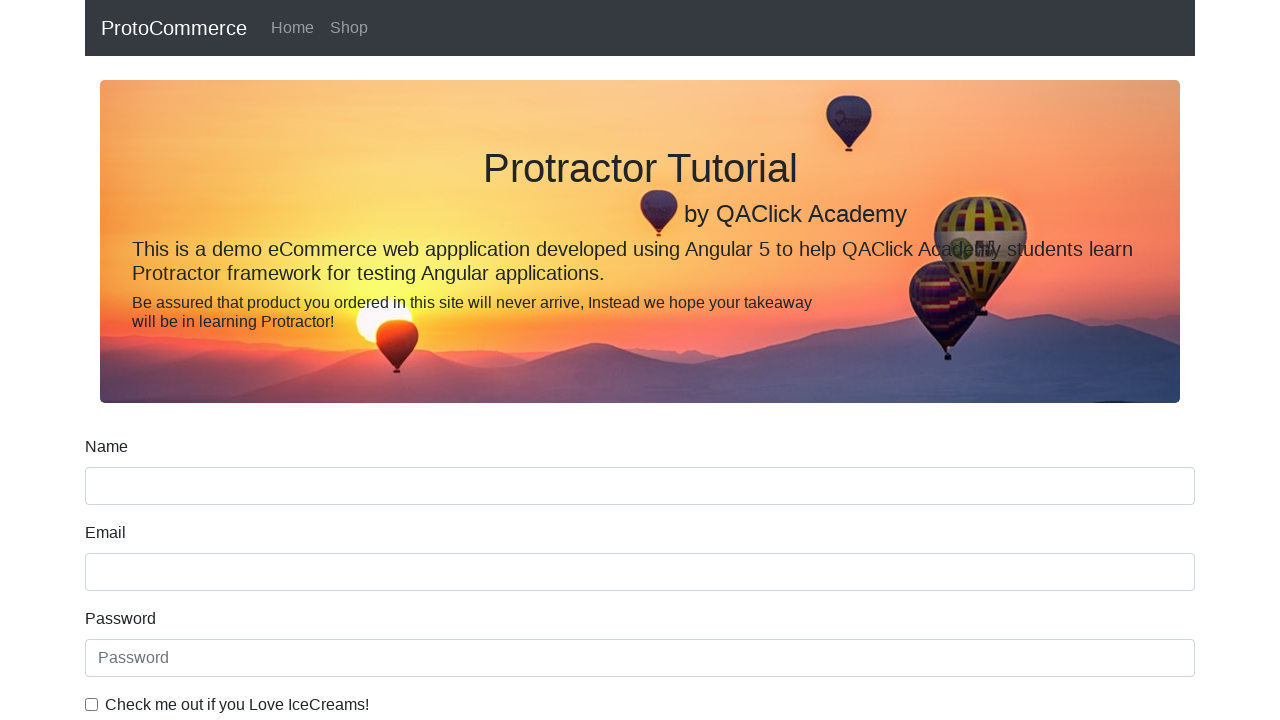

Filled name field with 'Abraham' on input[name='name']
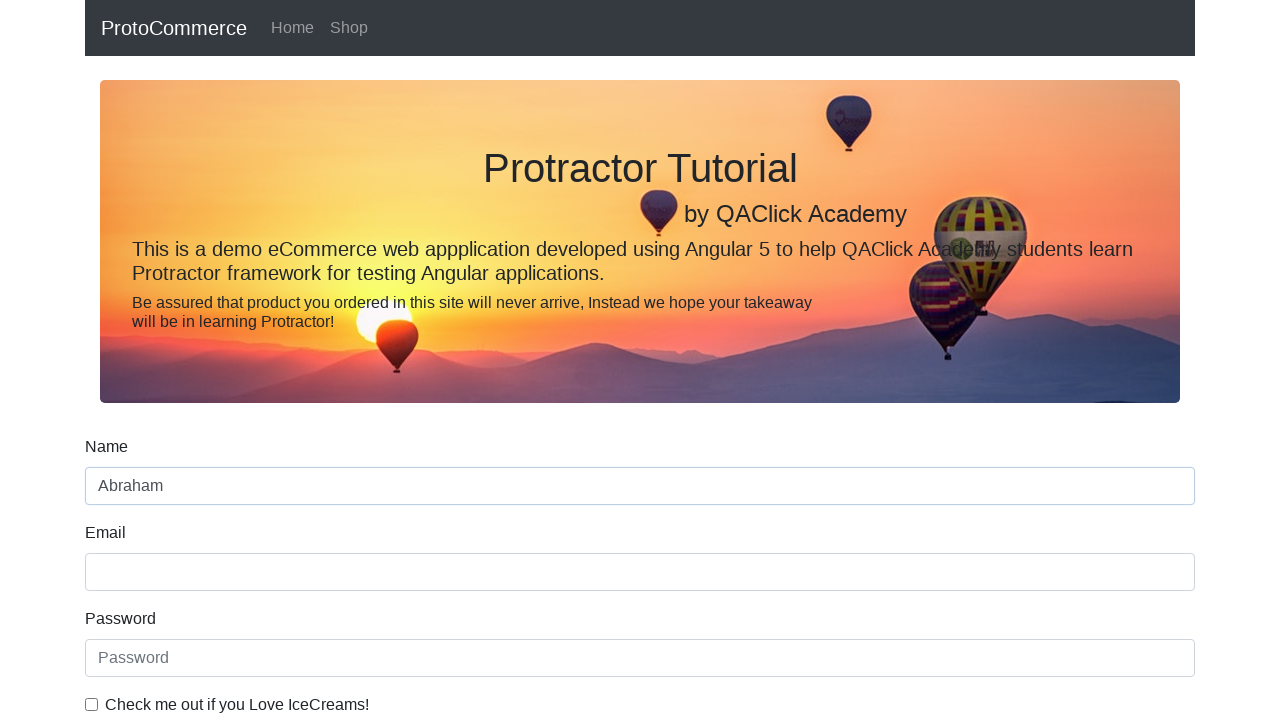

Filled email field with 'Abraham.billa@gmail.com' on input[name='email']
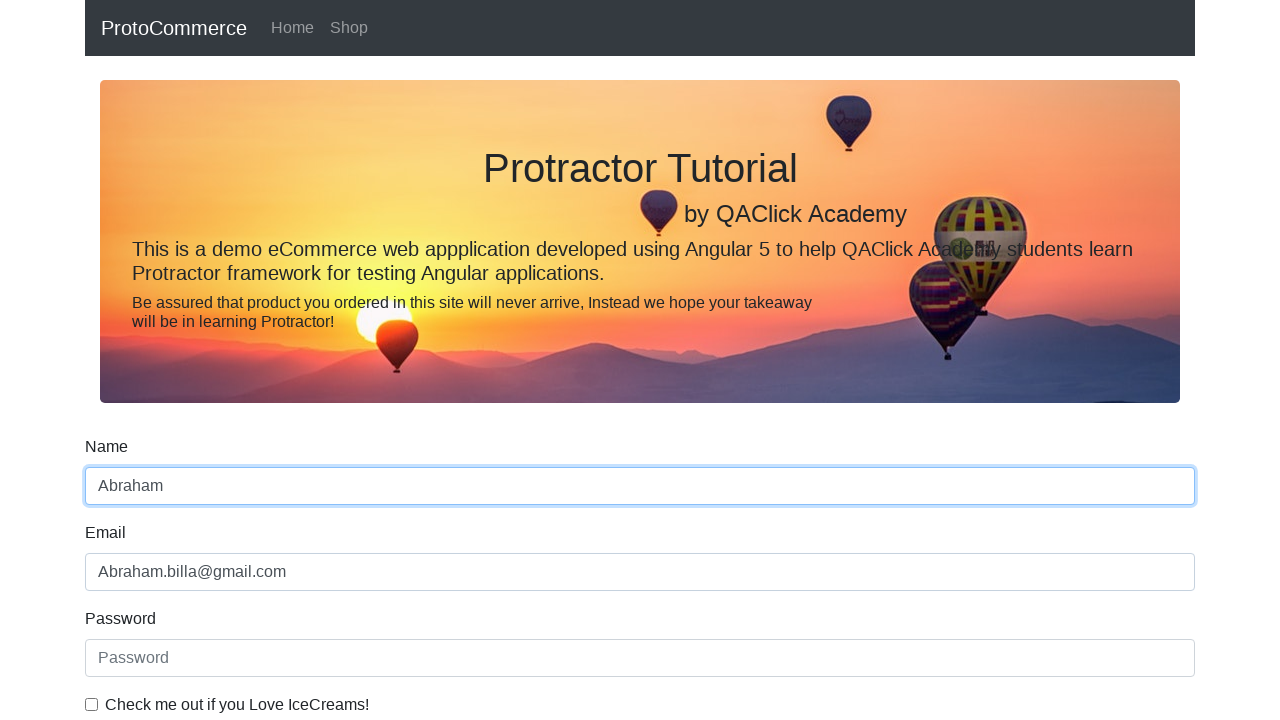

Clicked checkbox at (92, 704) on .form-check-input
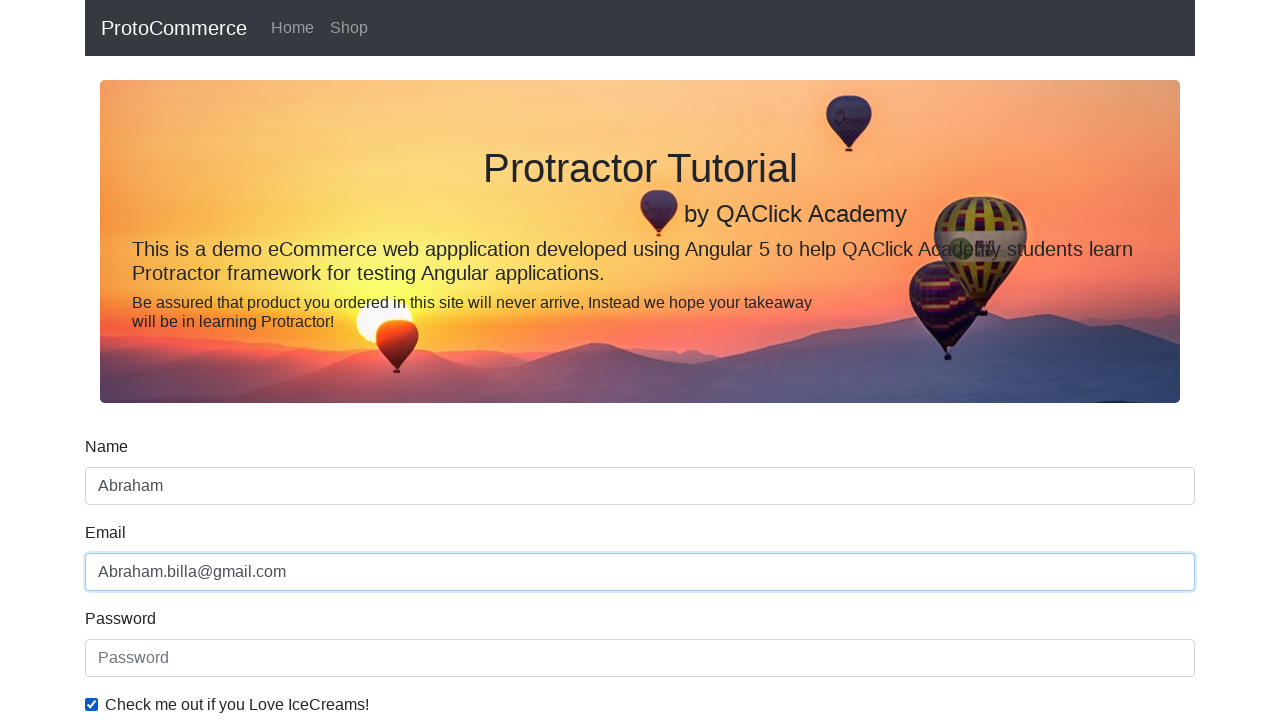

Selected 'Female' from dropdown on #exampleFormControlSelect1
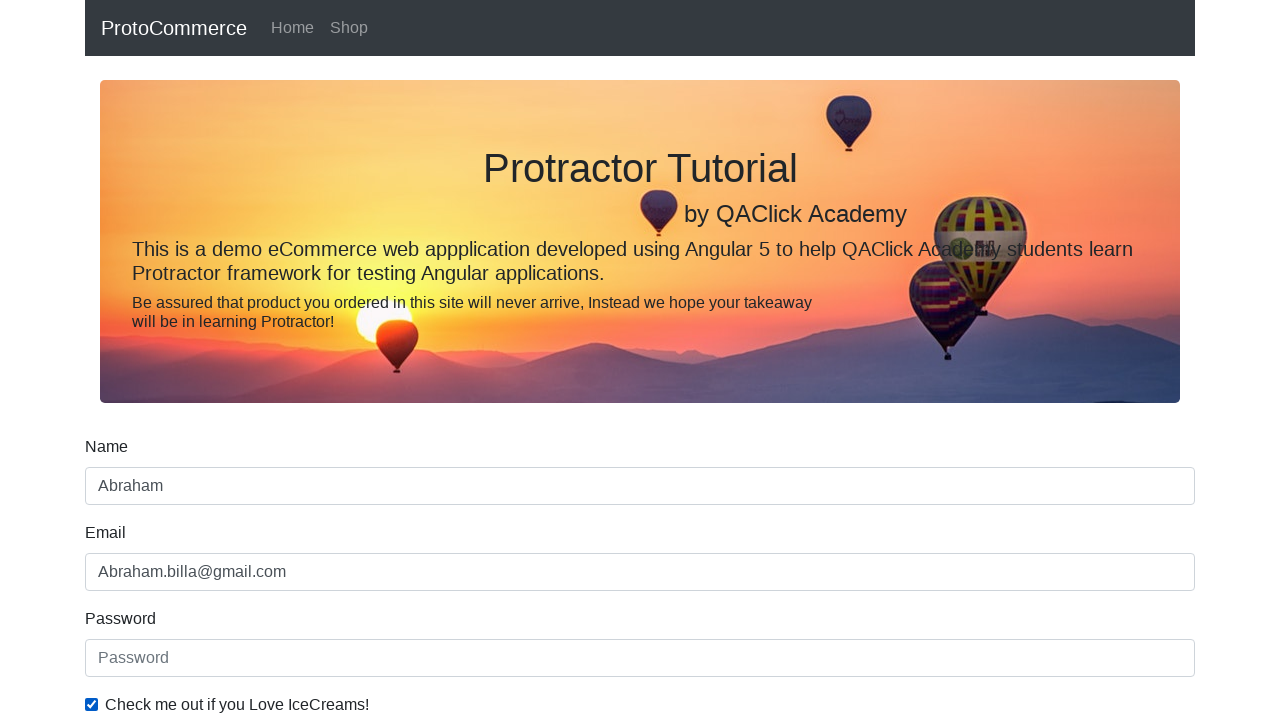

Clicked submit button at (123, 491) on input[type='submit']
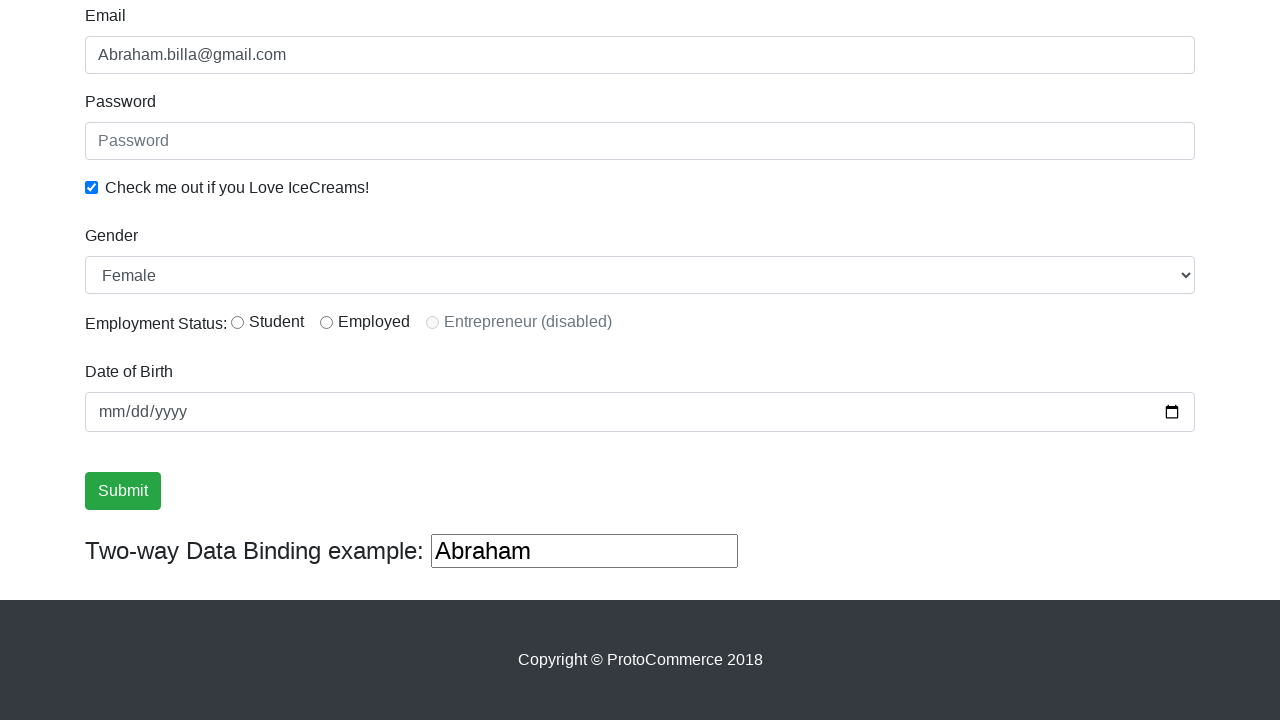

Success message appeared after form submission
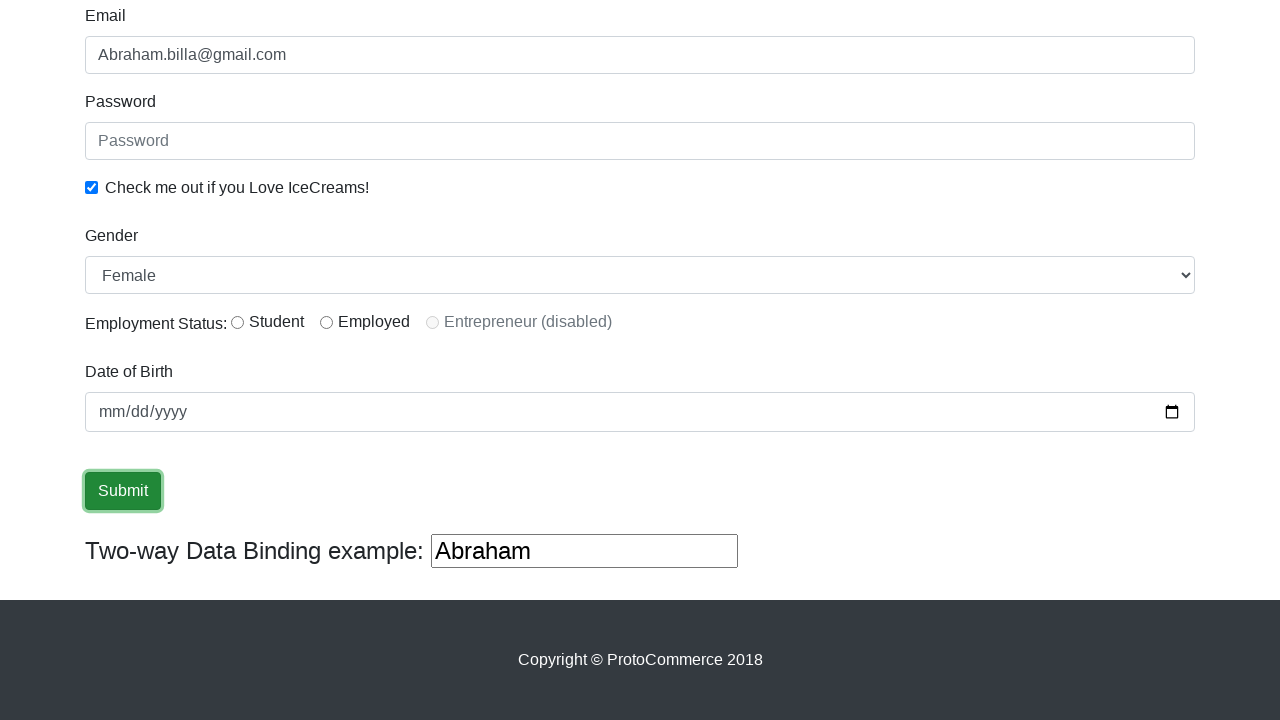

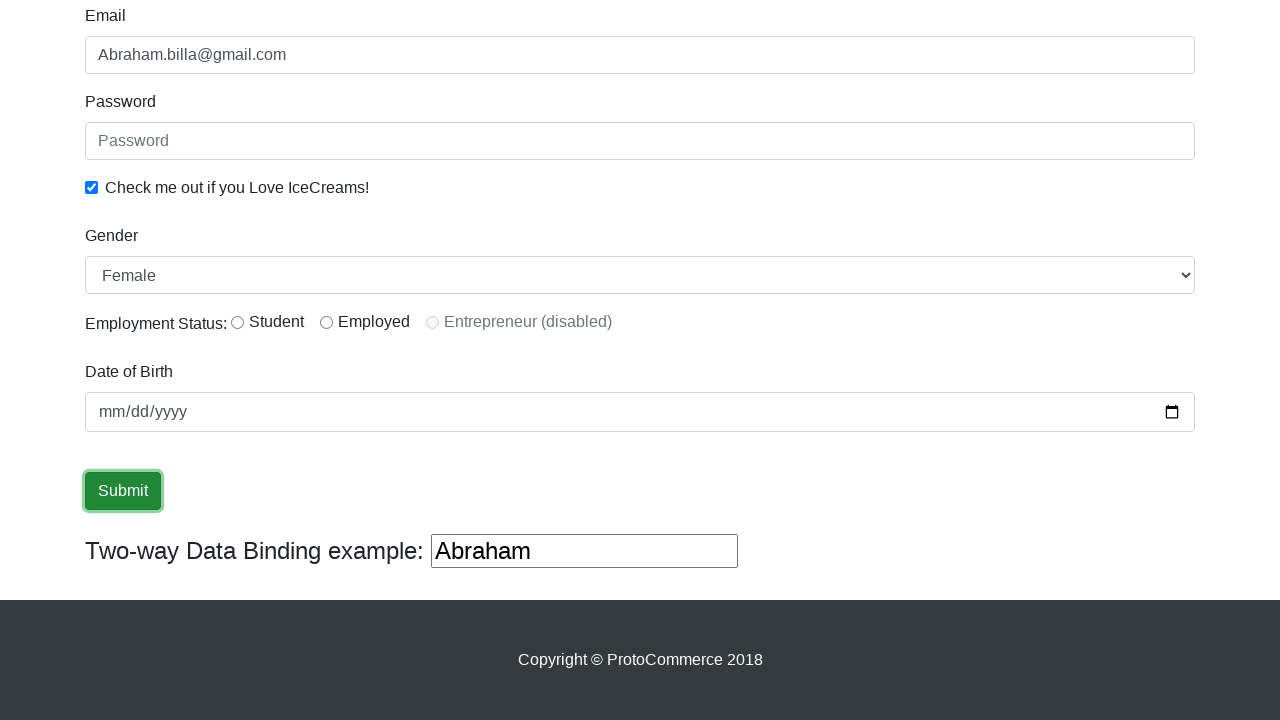